Tests auto-suggestive dropdown functionality by typing partial text and selecting a specific country from the dropdown suggestions

Starting URL: https://rahulshettyacademy.com/AutomationPractice/

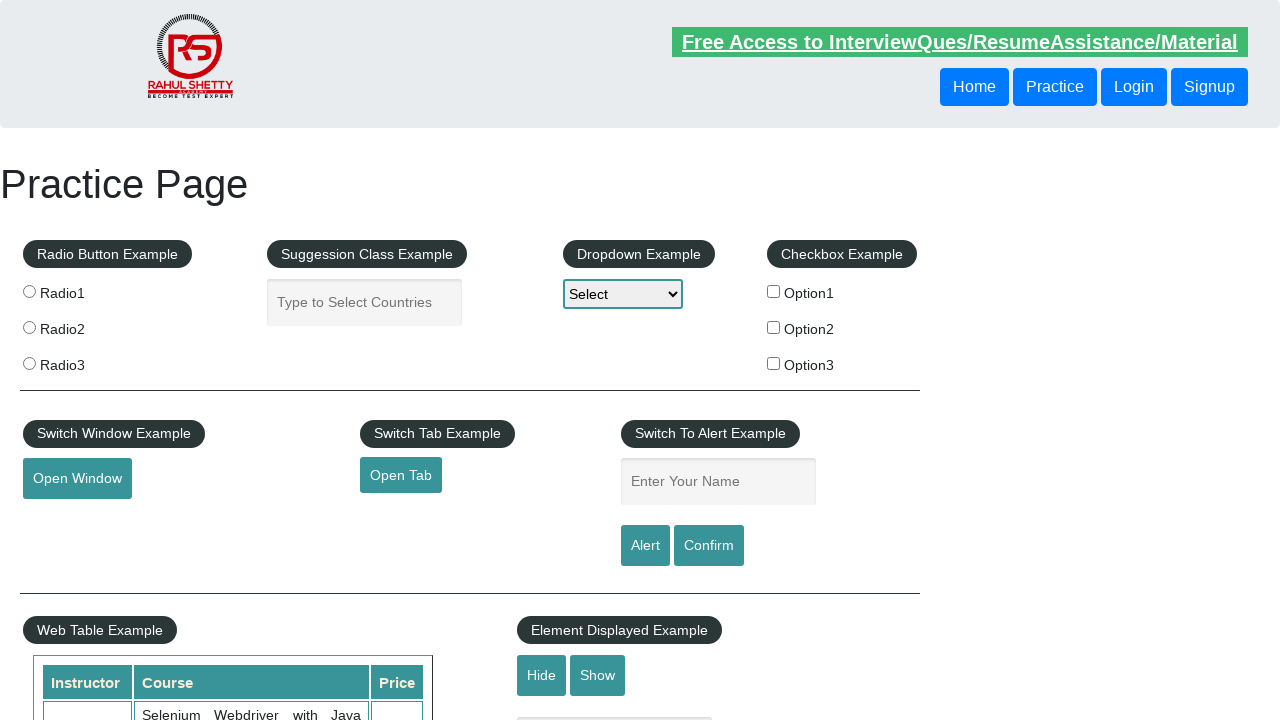

Typed 'Uni' in autocomplete field to trigger suggestions on #autocomplete
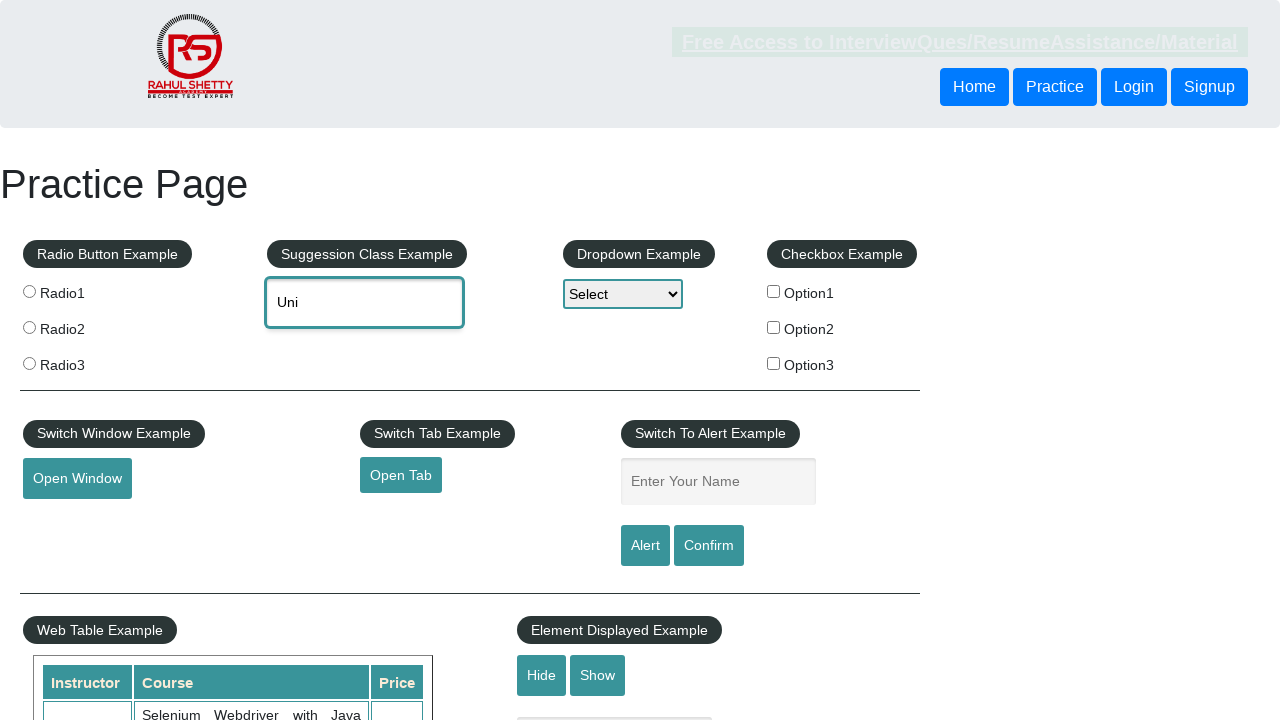

Dropdown suggestions appeared
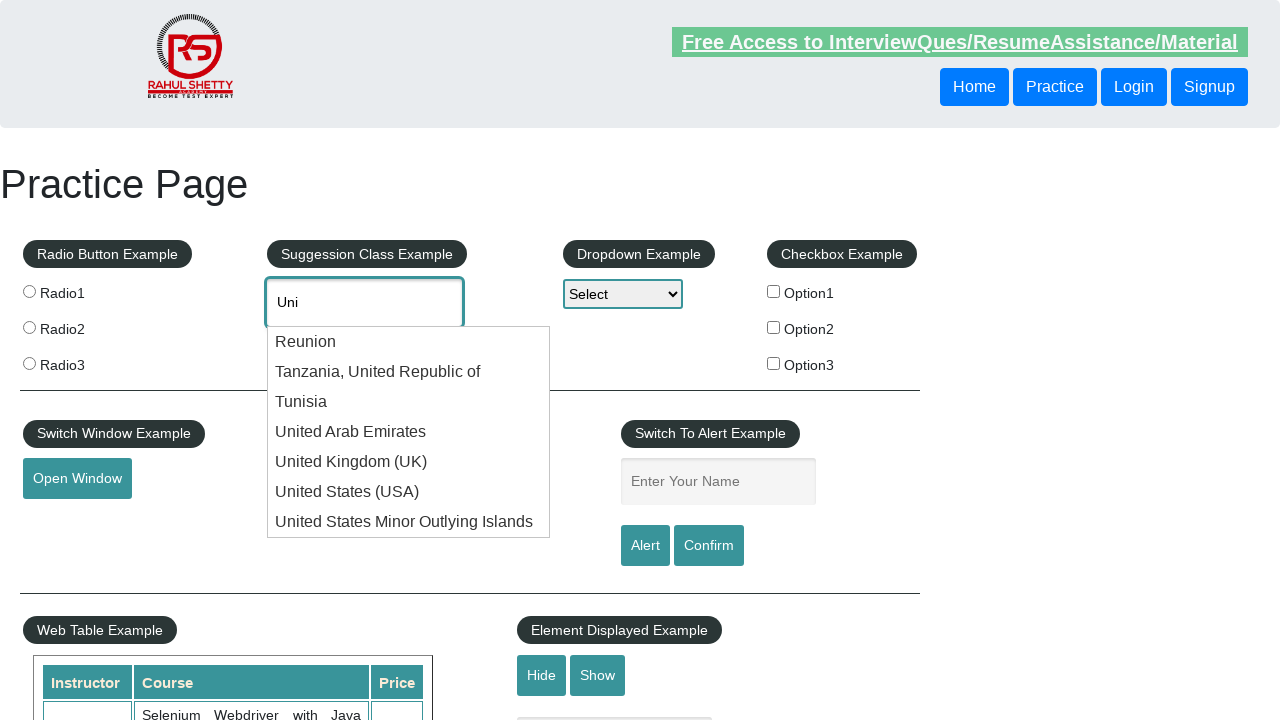

Found 7 dropdown suggestion items
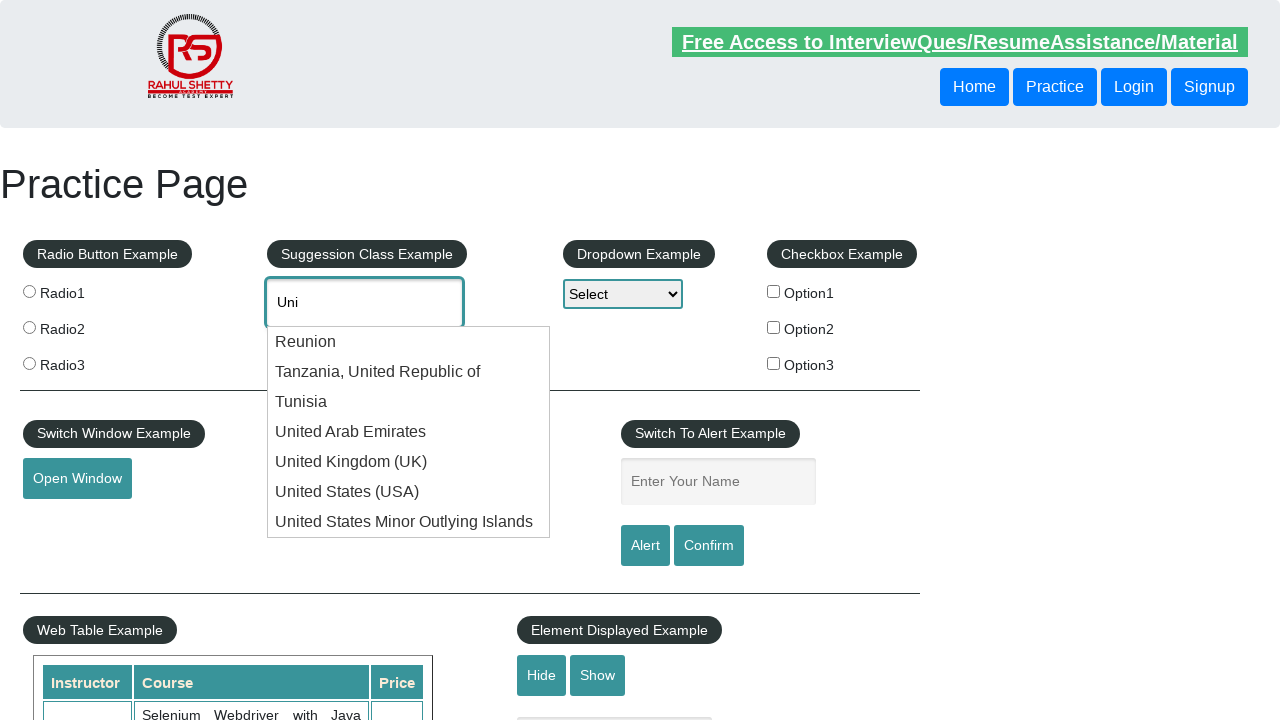

Selected 'United Arab Emirates' from dropdown suggestions at (409, 432) on li.ui-menu-item >> nth=3
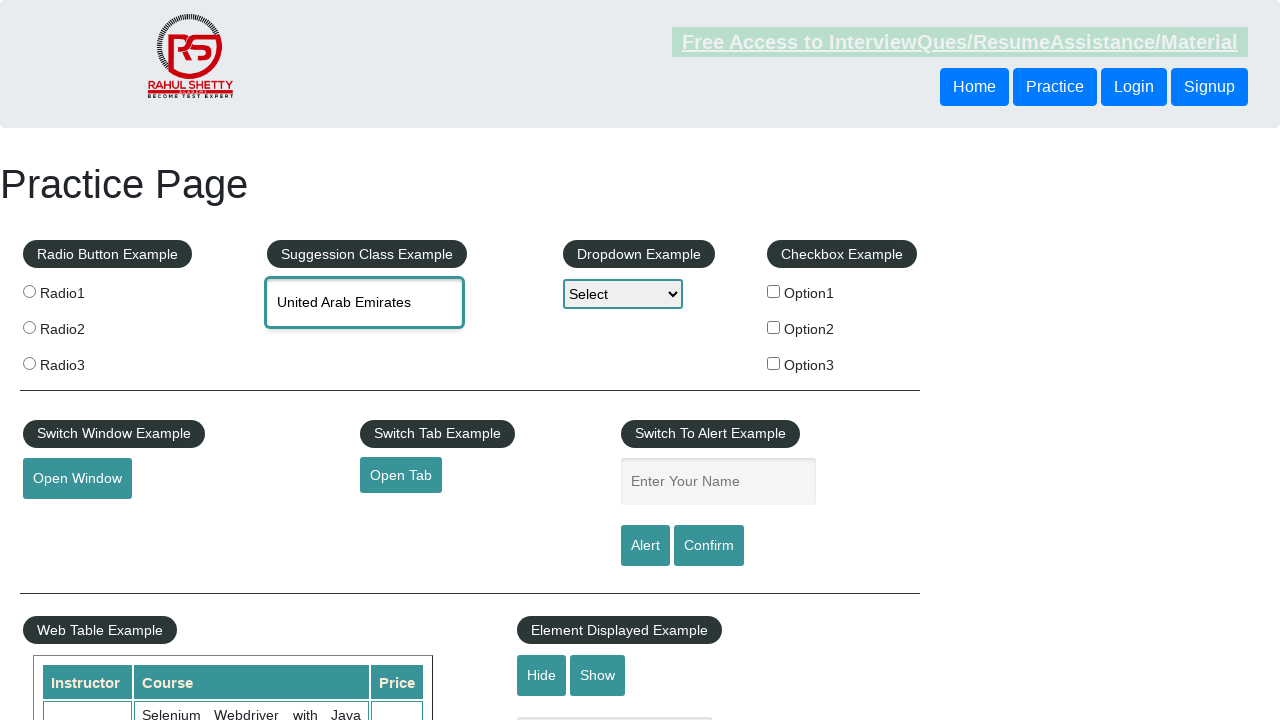

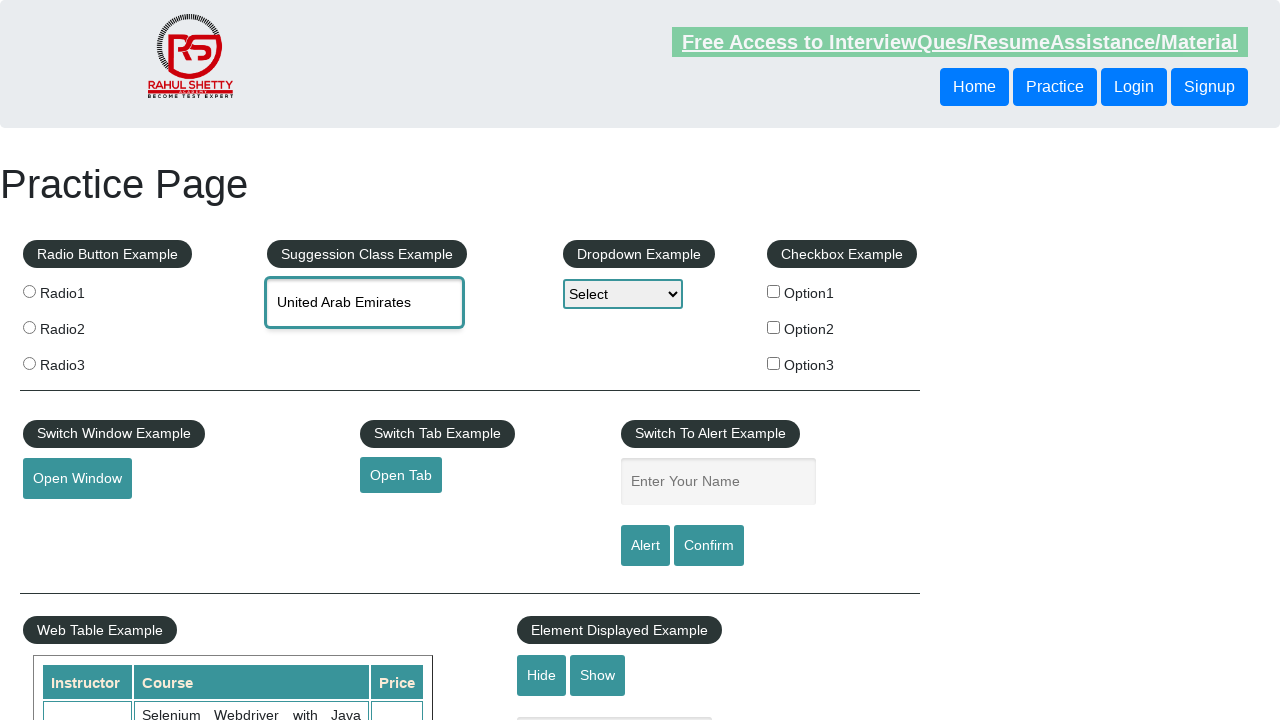